Tests text input functionality on LetCode's edit page by entering text into a textbox field and retrieving the page title

Starting URL: https://letcode.in/edit

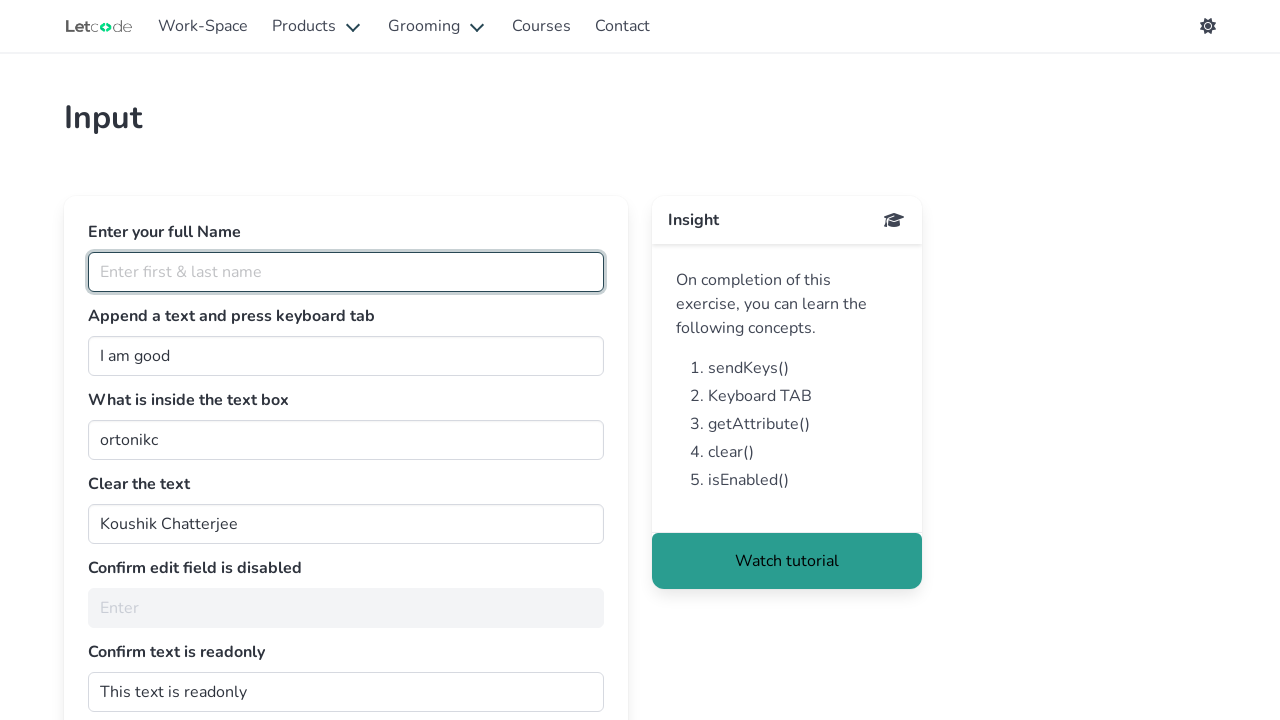

Filled fullName field with 'John Anderson' on #fullName
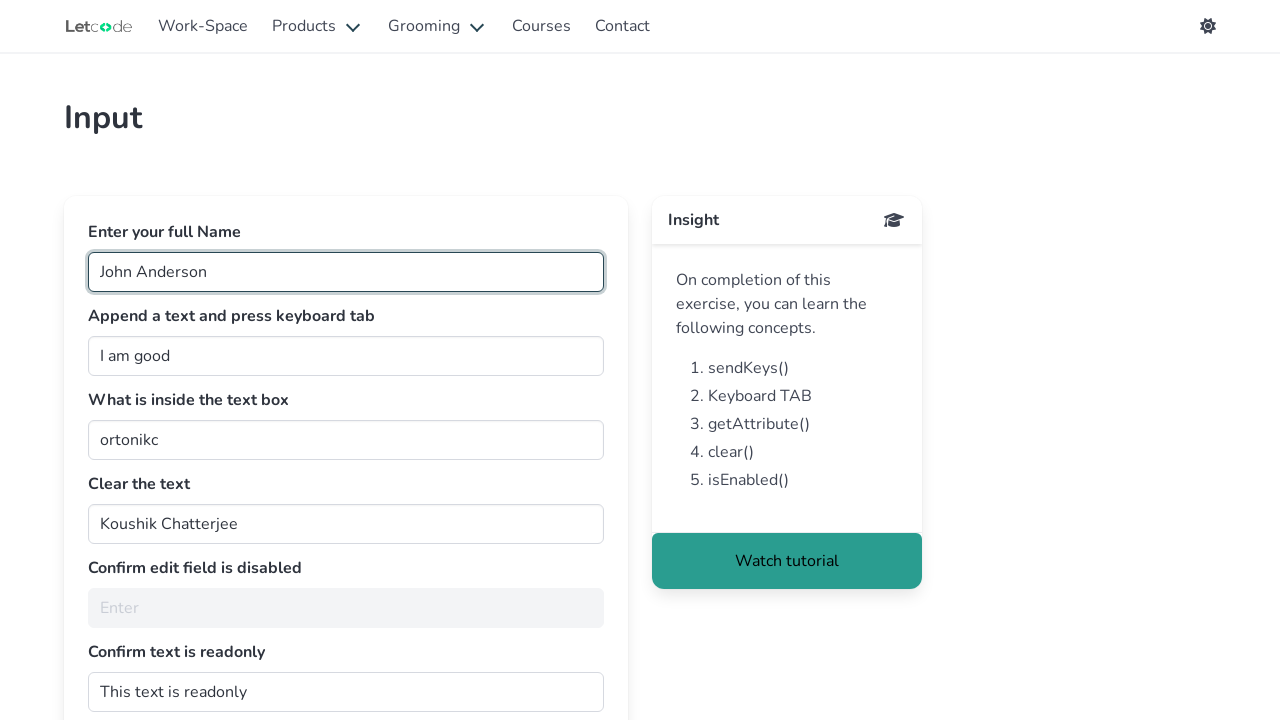

Retrieved page title
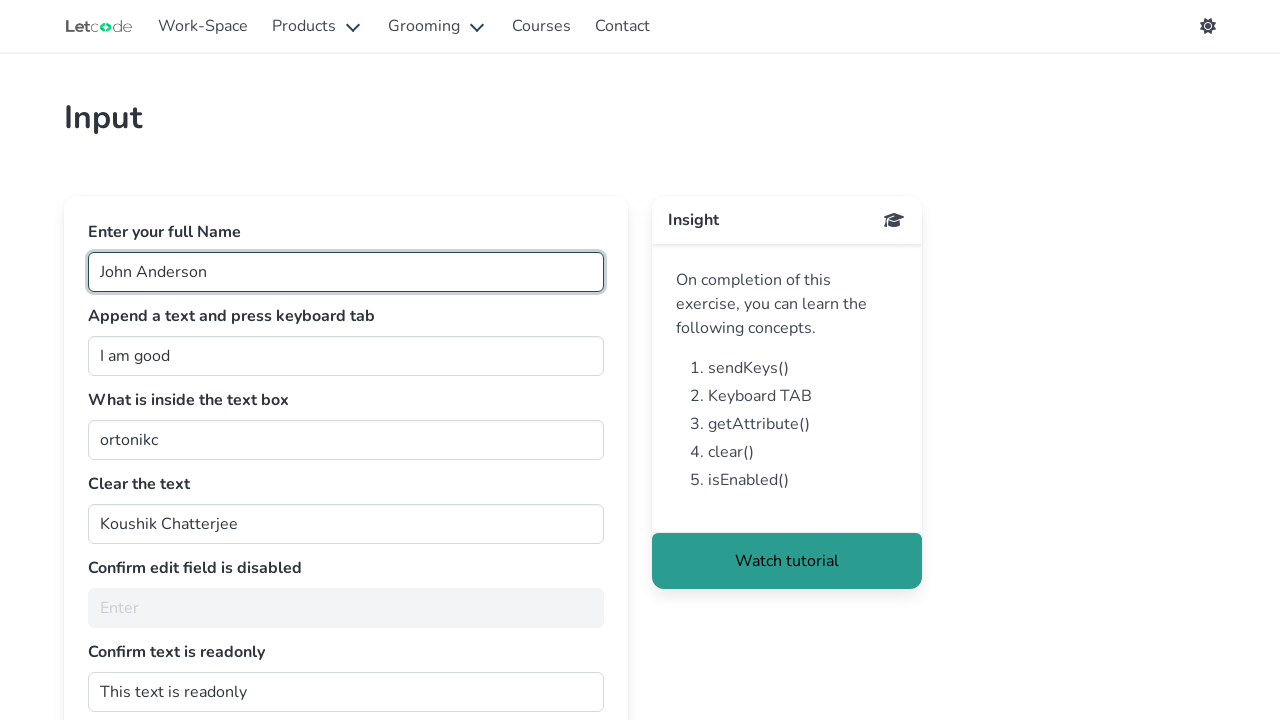

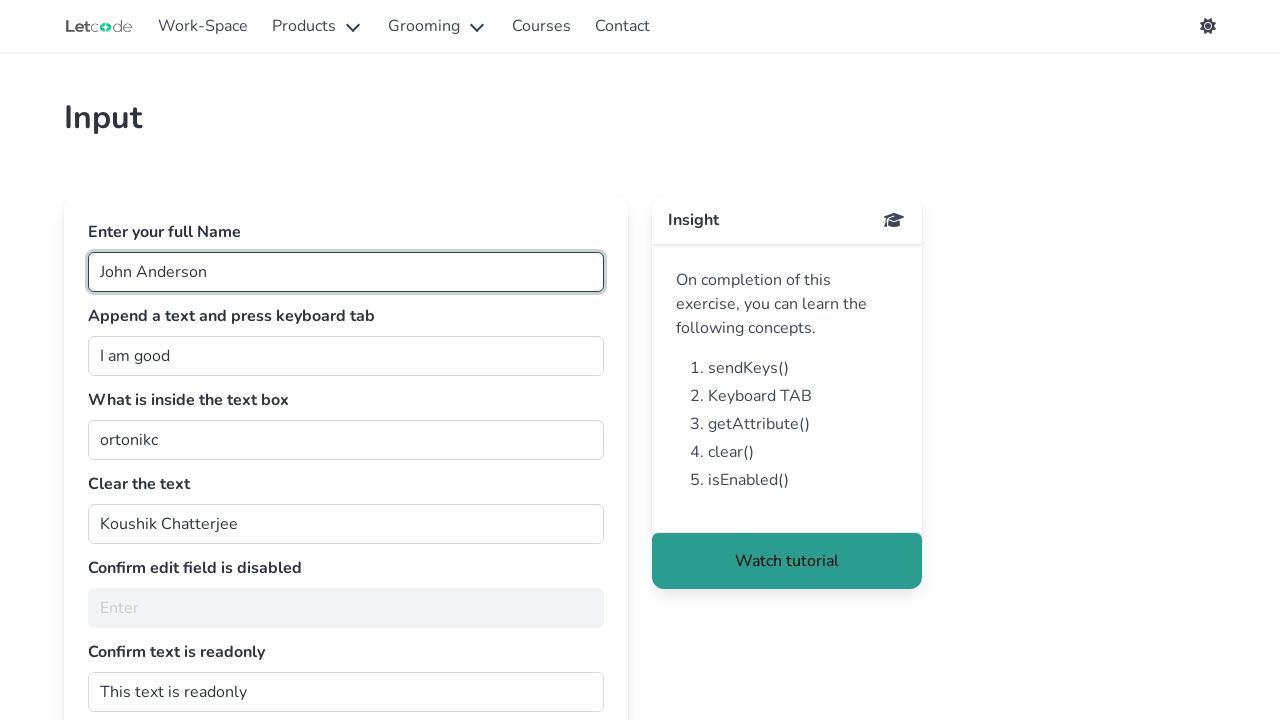